Tests adding a new record to a web table by clicking the add button, filling in the registration form with personal details, and submitting

Starting URL: https://demoqa.com/webtables

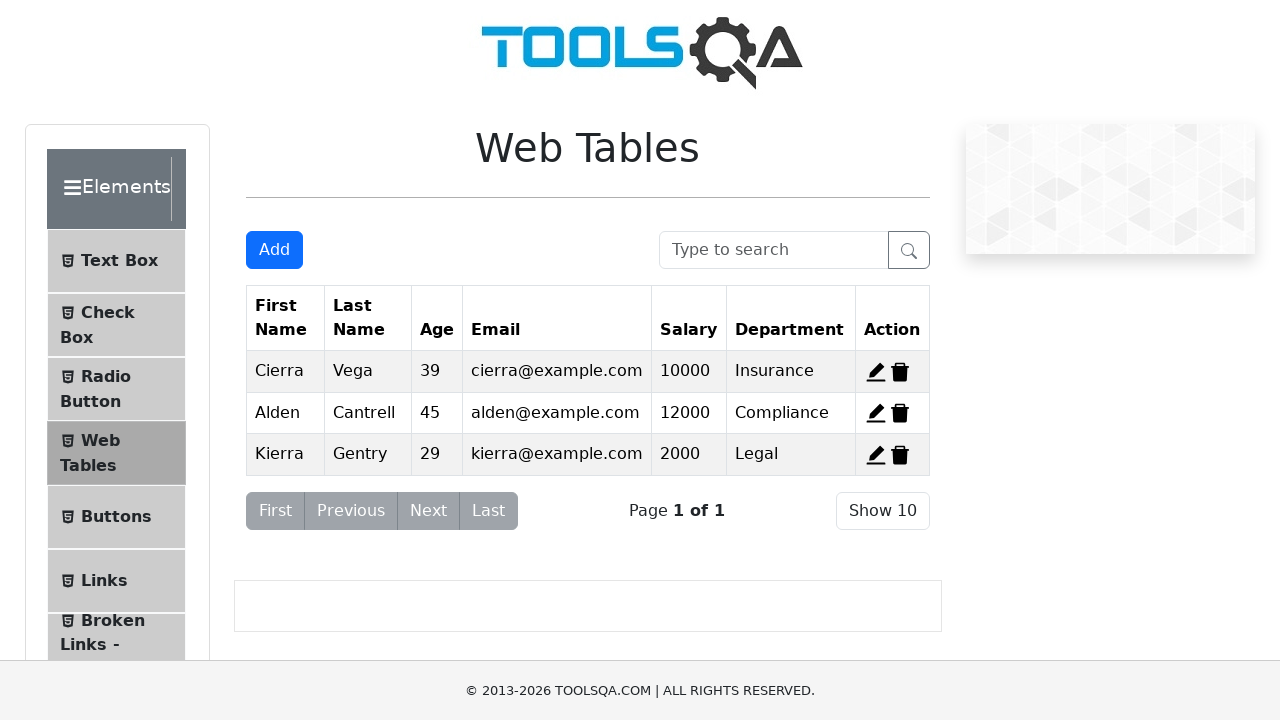

Clicked add new record button at (274, 250) on #addNewRecordButton
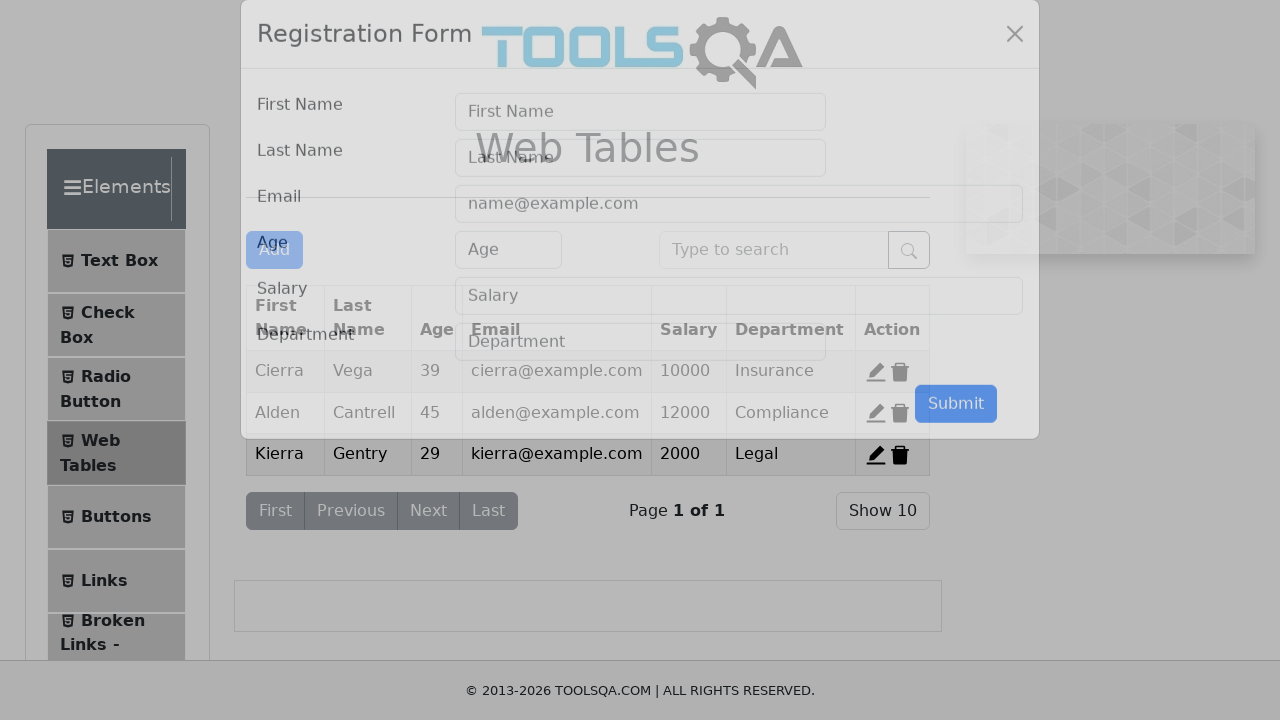

Filled in first name as 'John' on #firstName
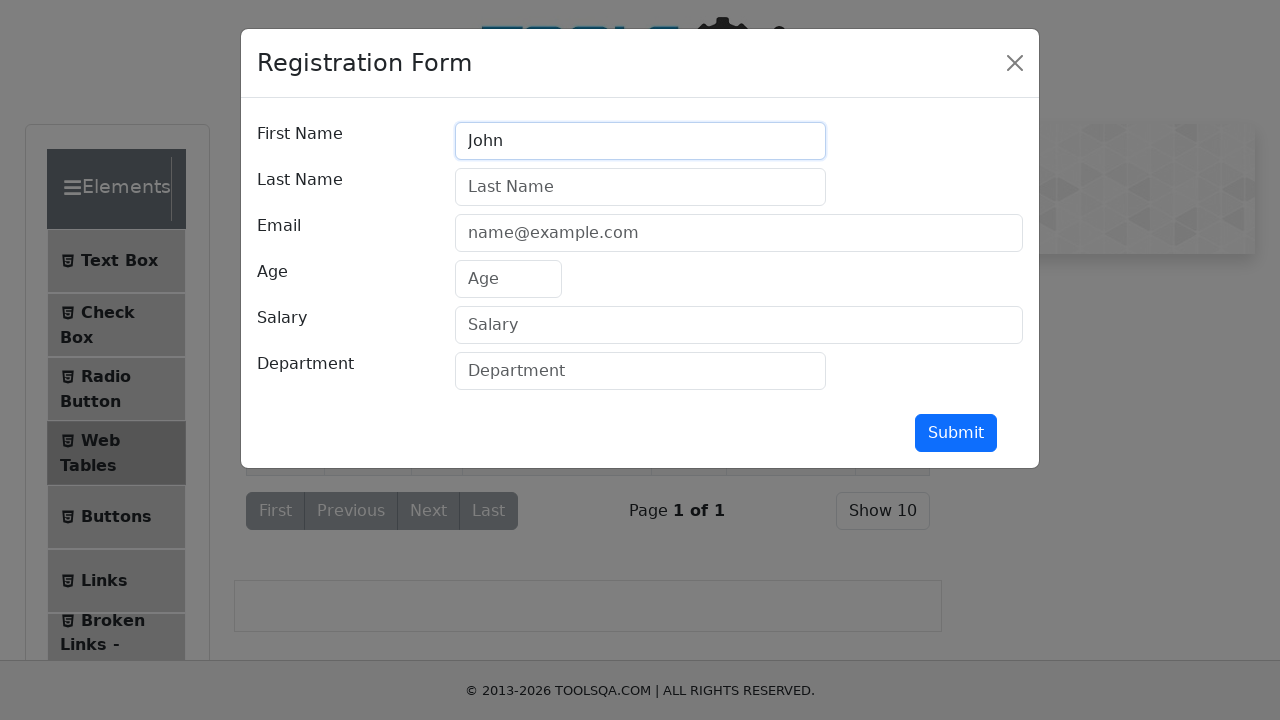

Filled in last name as 'Smith' on #lastName
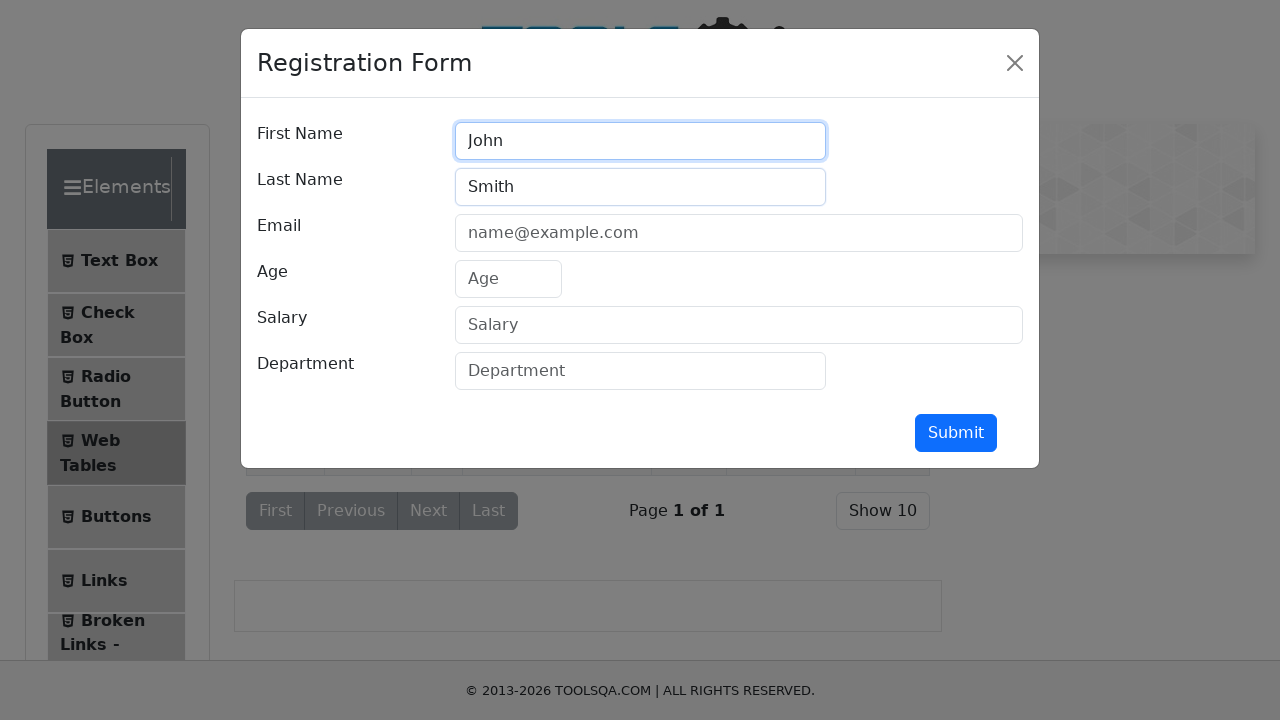

Filled in email as 'johnsmith@example.com' on #userEmail
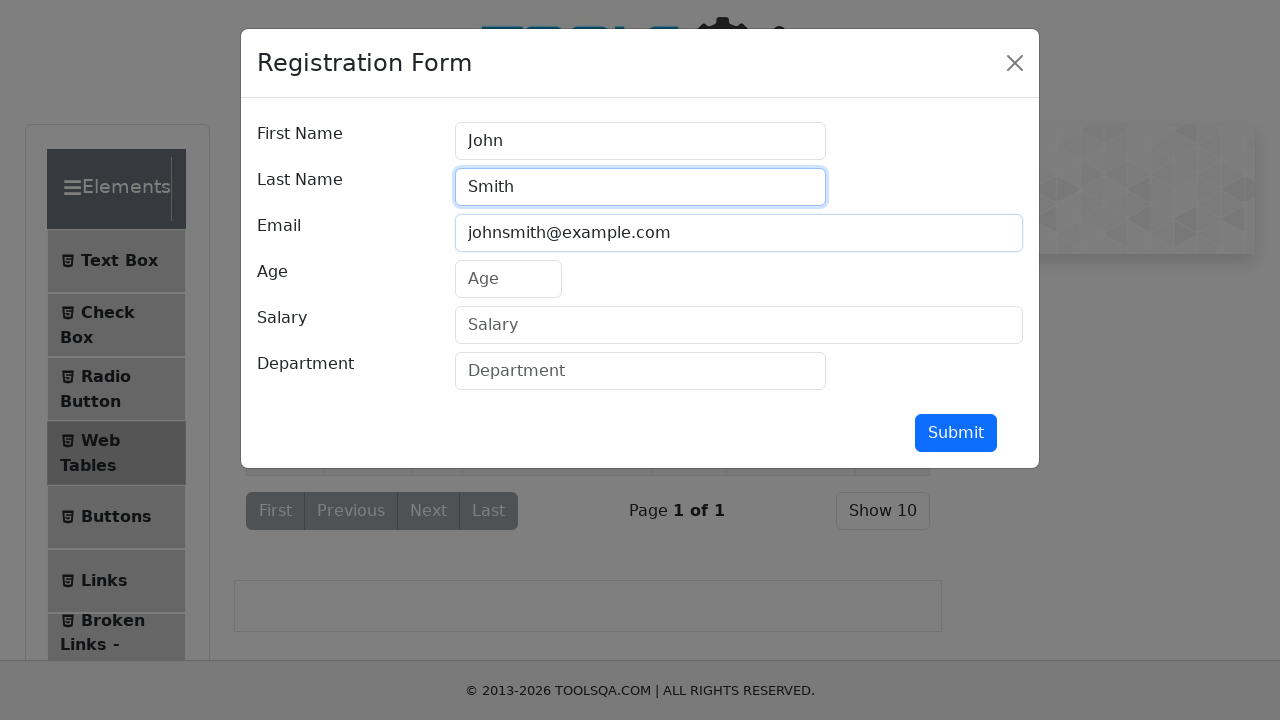

Filled in age as '32' on #age
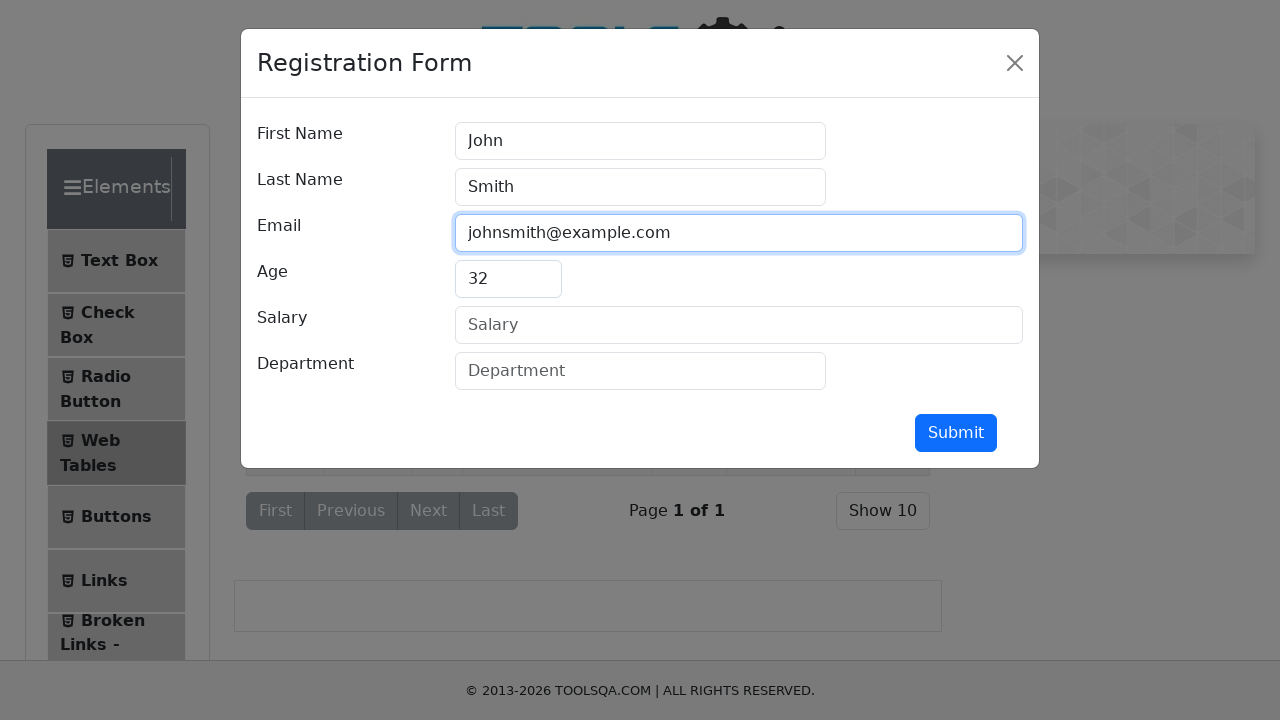

Filled in salary as '85000' on #salary
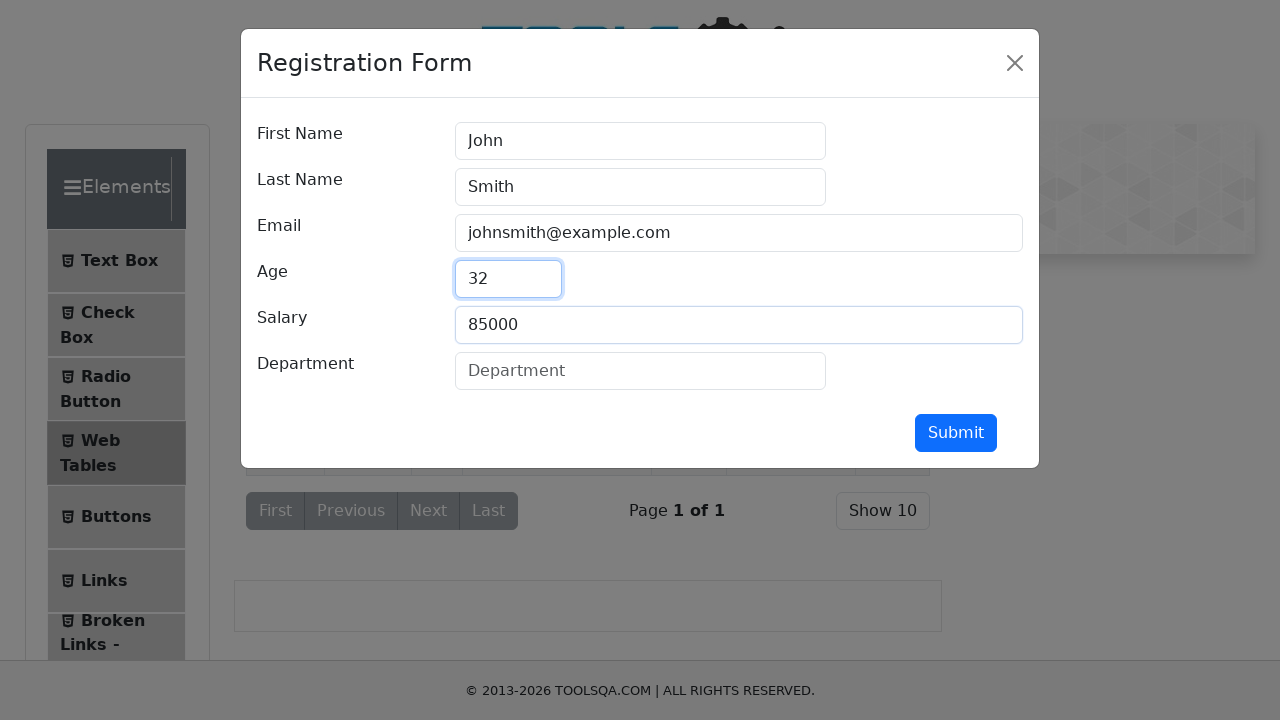

Filled in department as 'Engineering' on #department
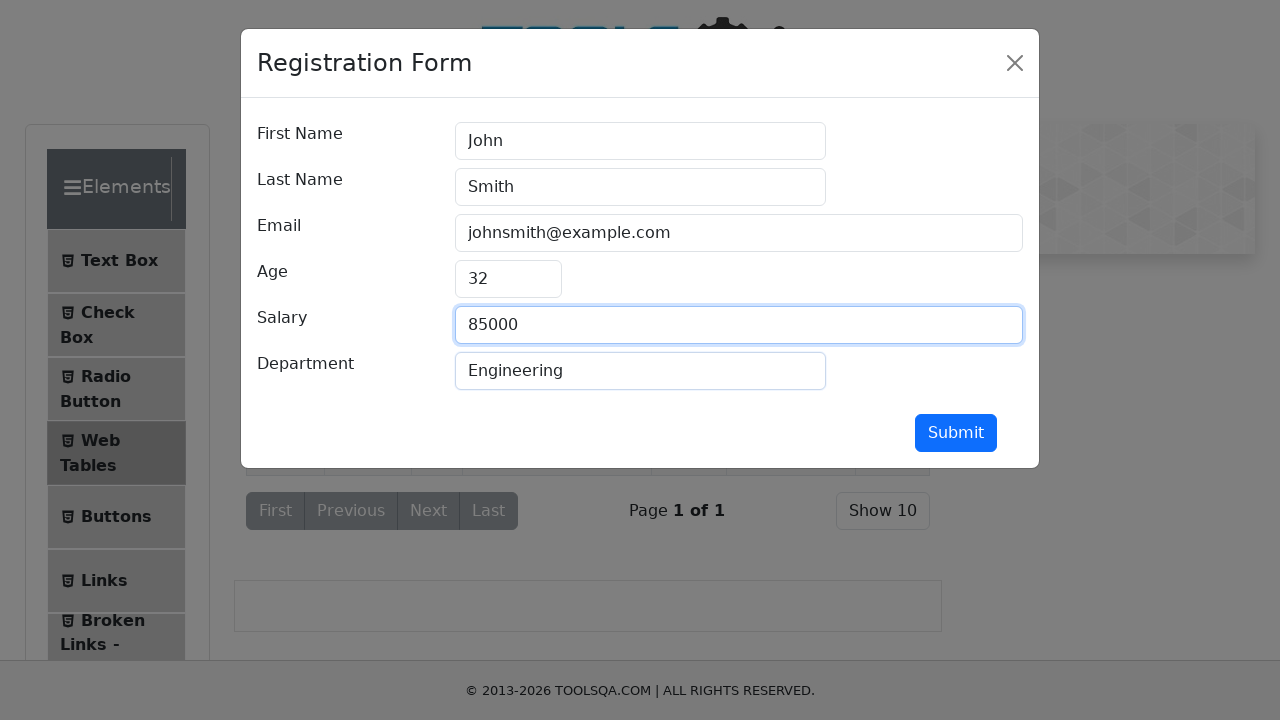

Clicked submit button to add new record to table at (956, 433) on #submit
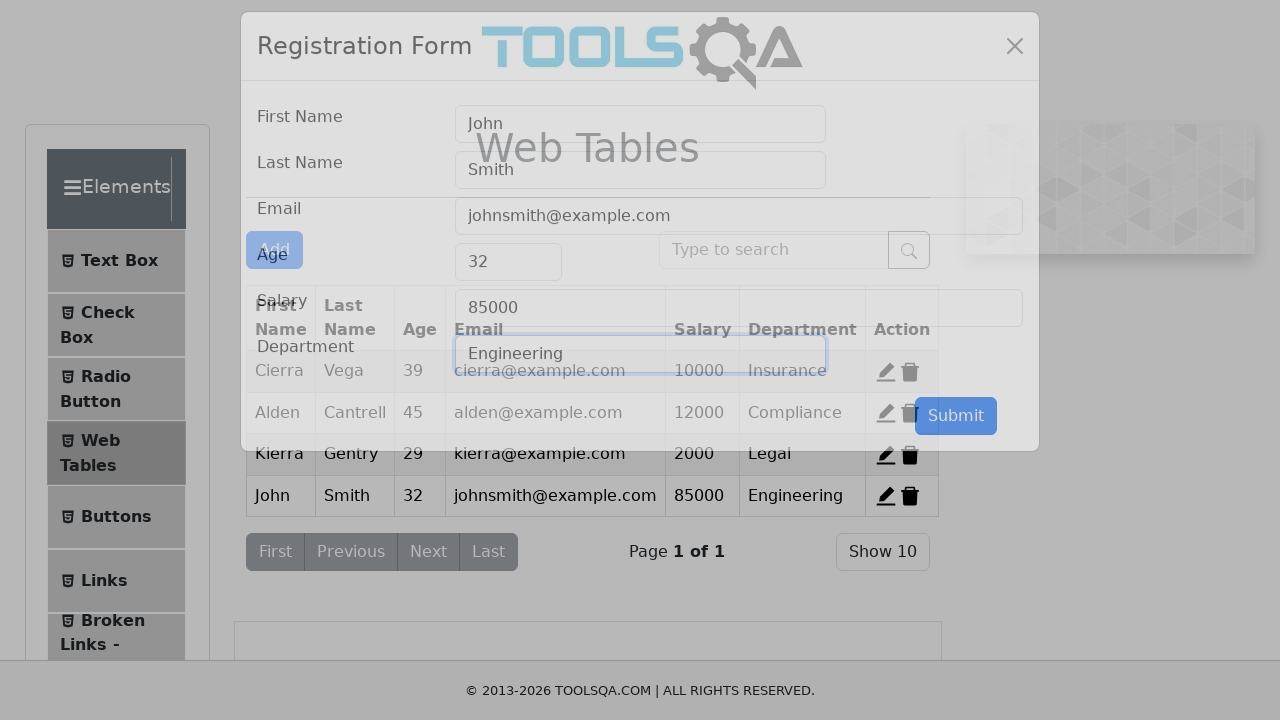

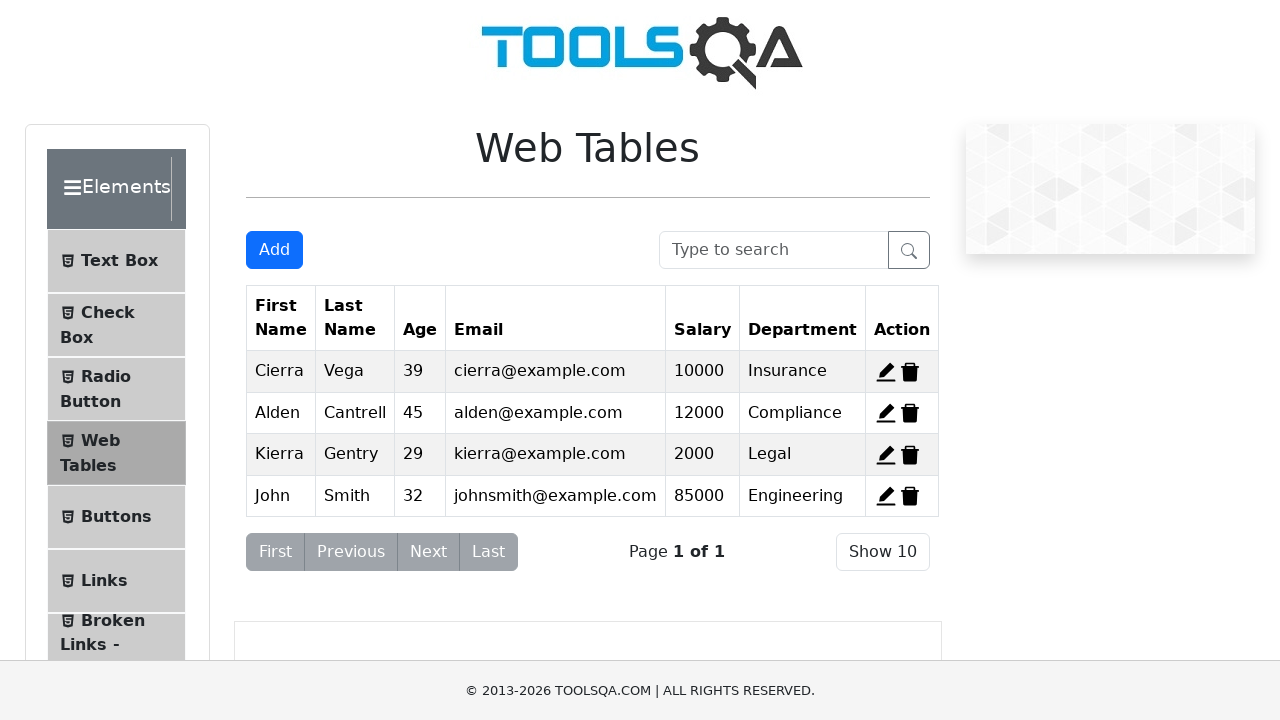